Tests the autocomplete functionality by typing a partial value "ind" into an autocomplete input field, navigating through suggestions using keyboard arrows, and verifying the selected value.

Starting URL: http://qaclickacademy.com/practice.php

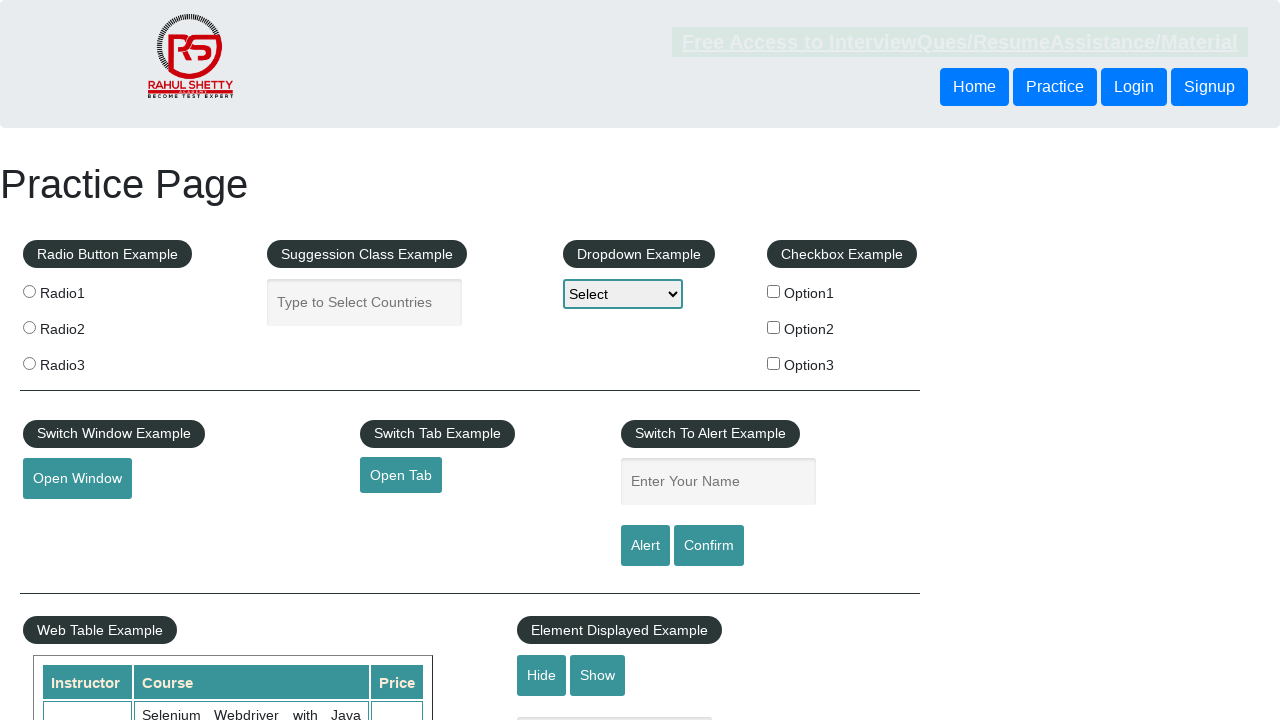

Filled autocomplete field with 'ind' on #autocomplete
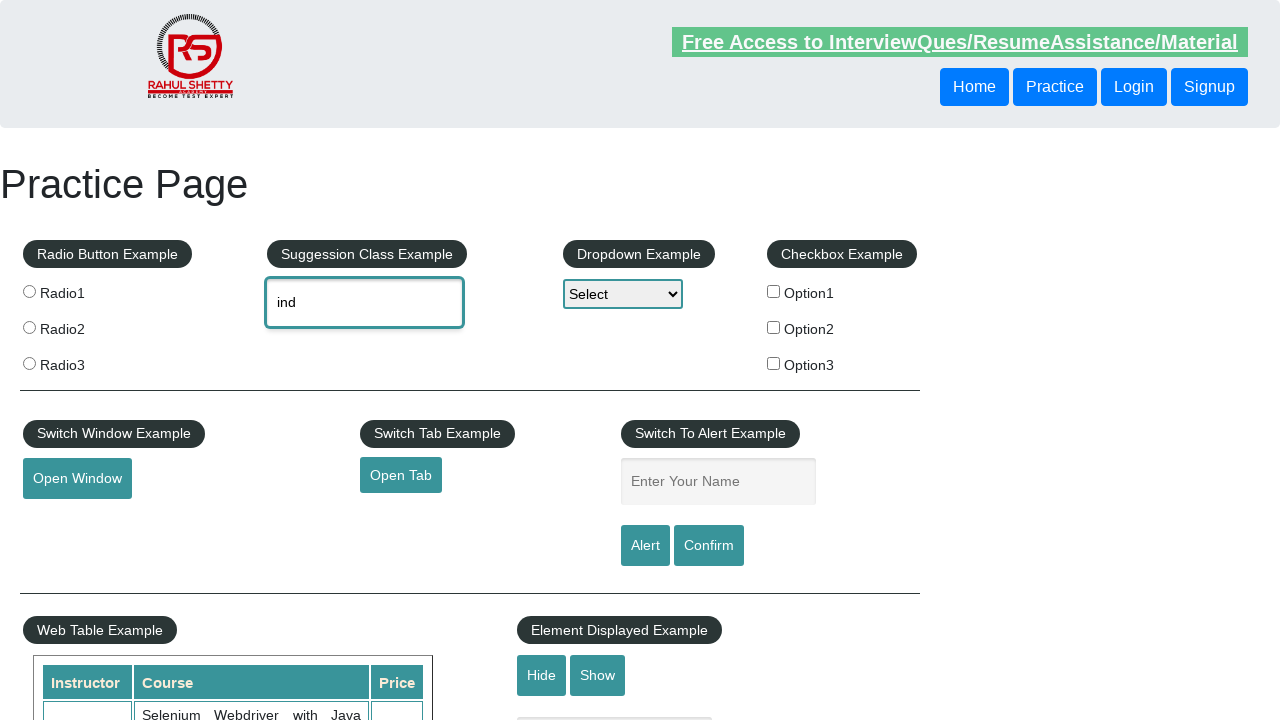

Waited 2 seconds for autocomplete suggestions to appear
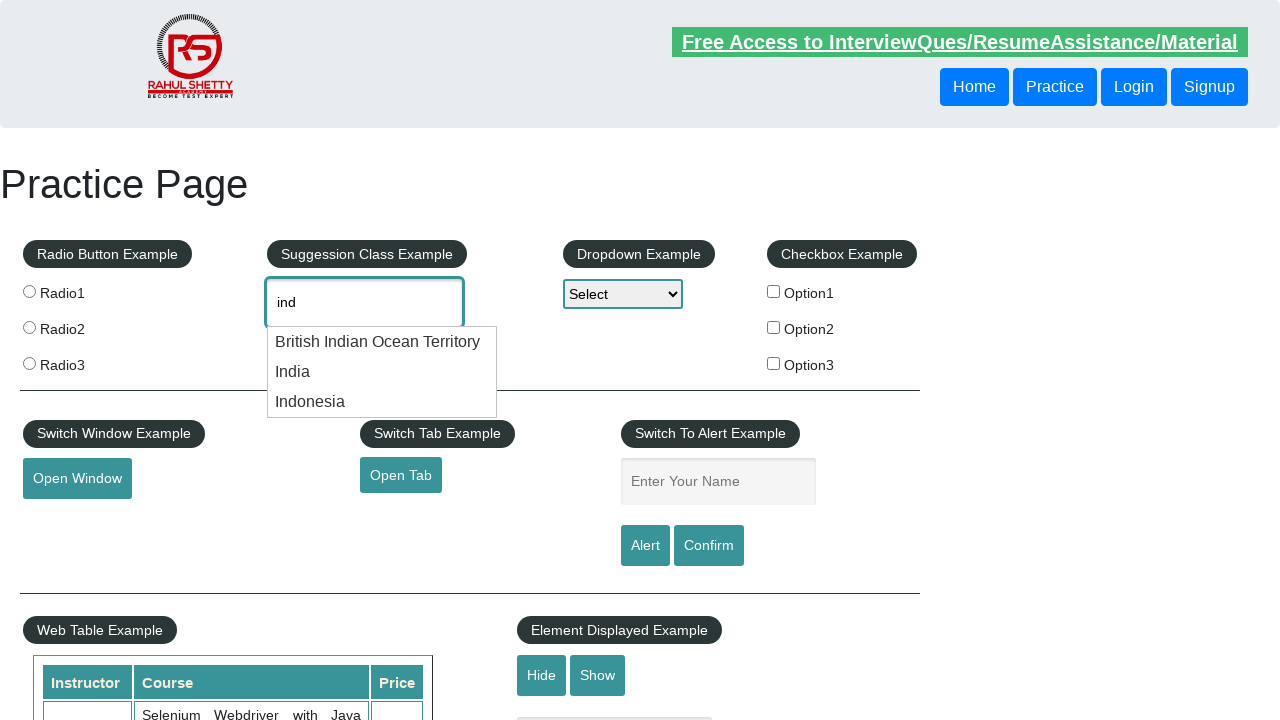

Pressed ArrowDown once to navigate to first suggestion on #autocomplete
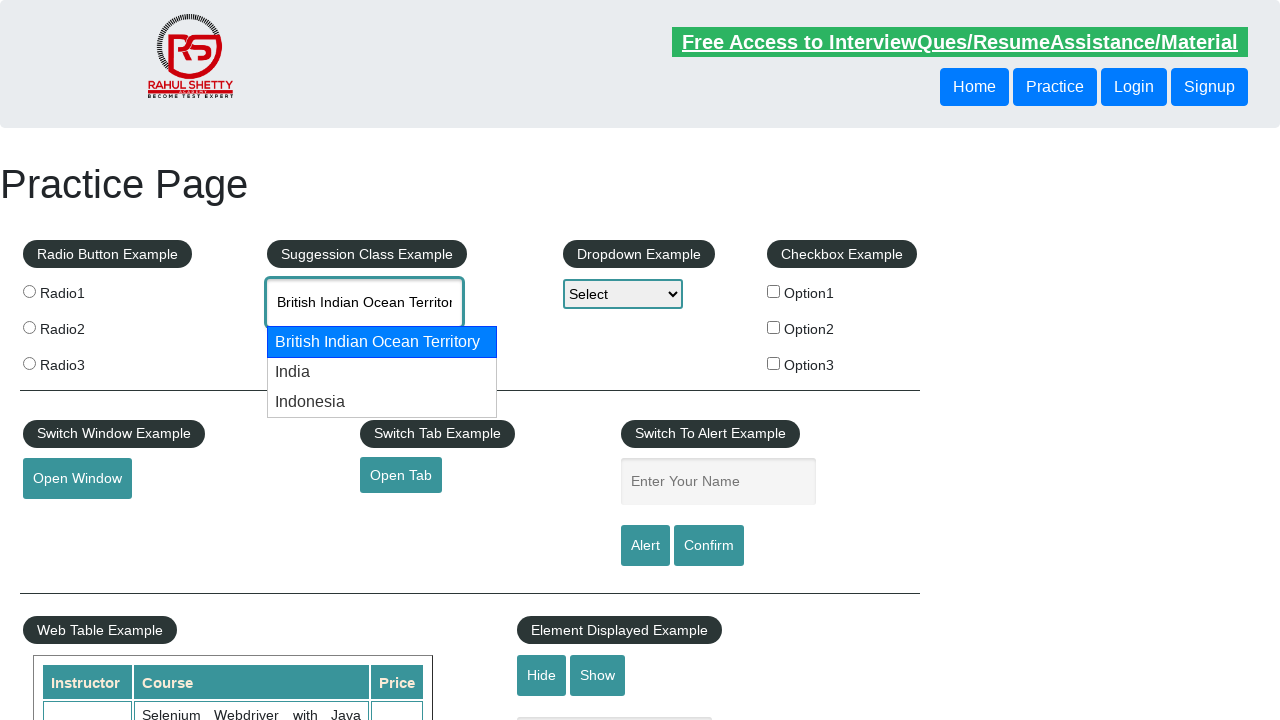

Pressed ArrowDown again to navigate to second suggestion on #autocomplete
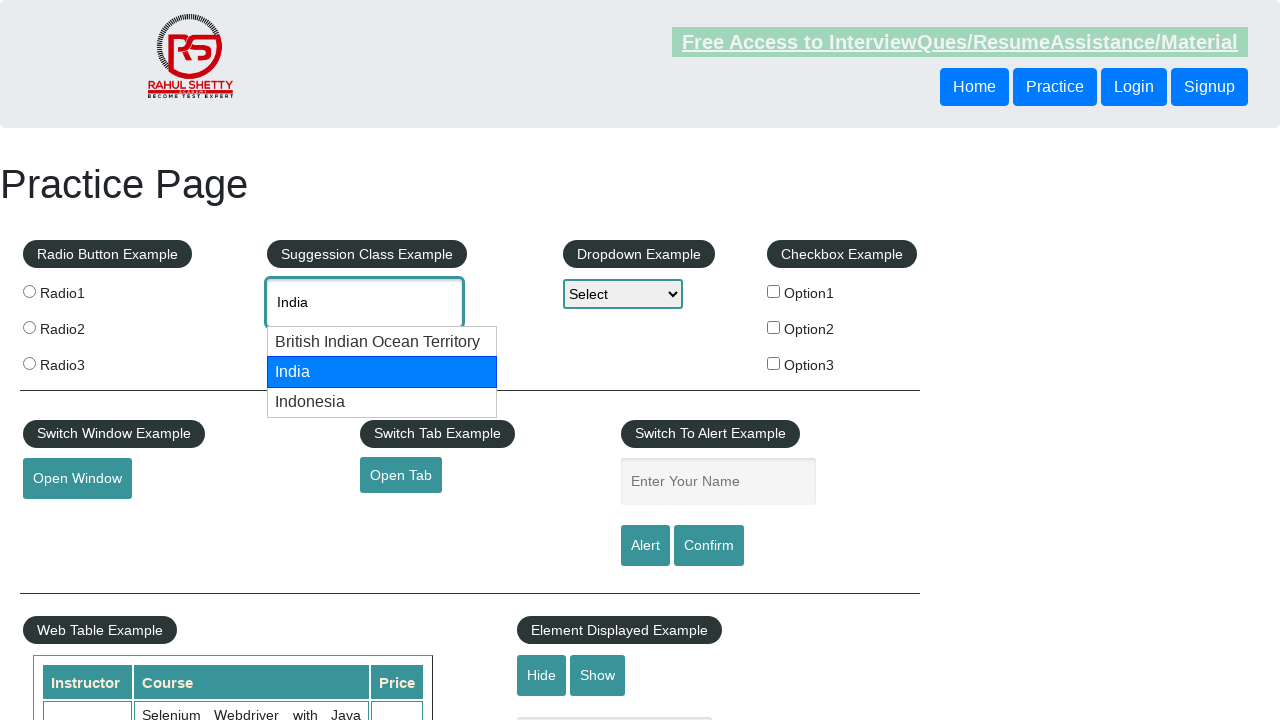

Retrieved selected autocomplete value: None
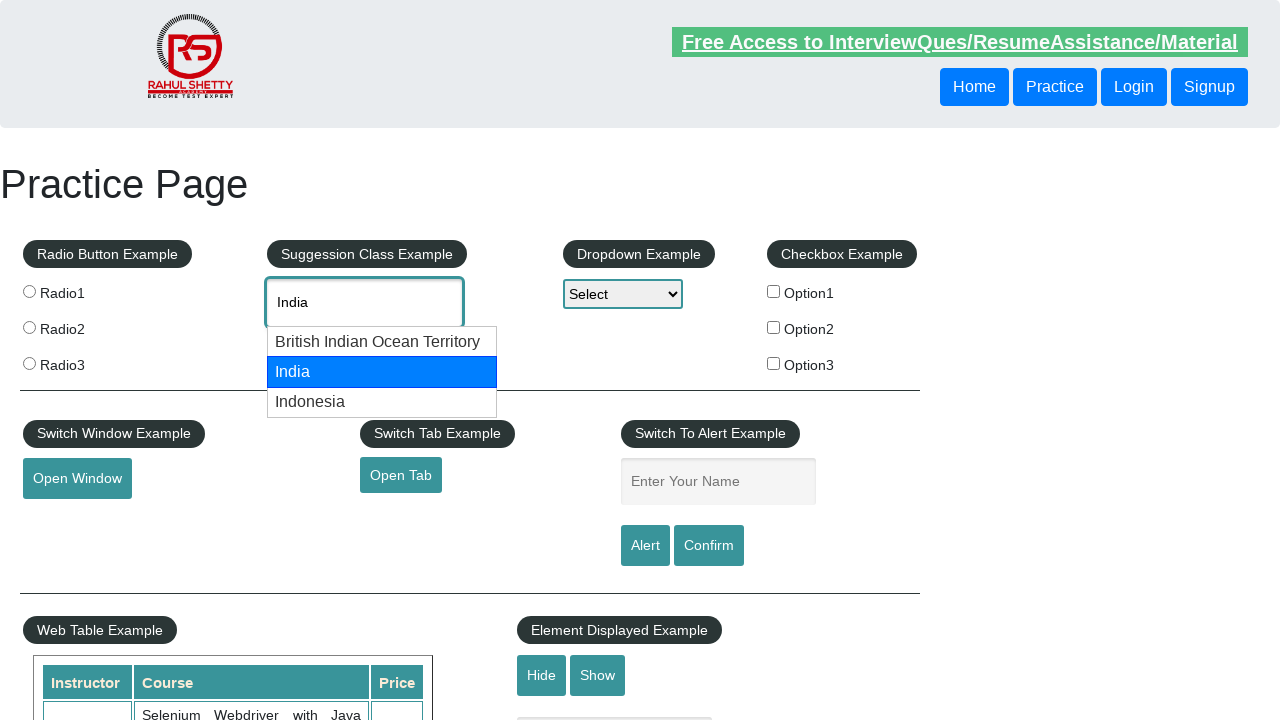

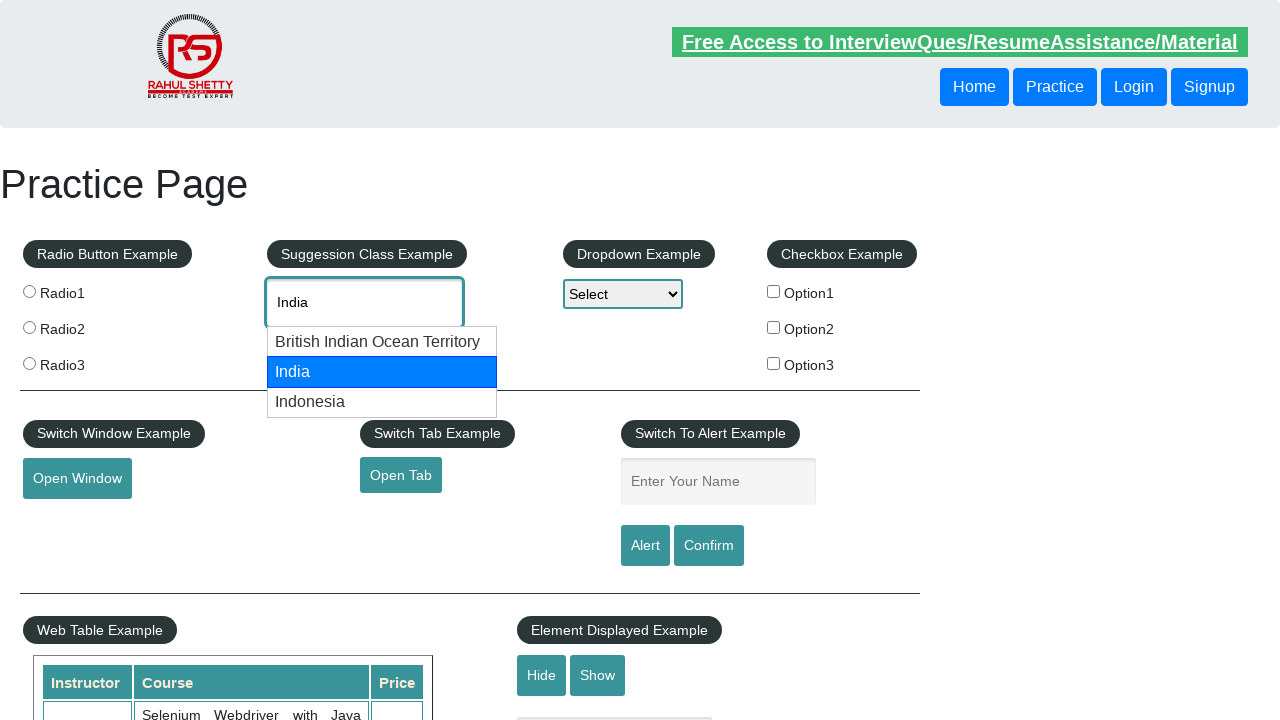